Tests A/B test opt-out by visiting the split testing page, adding an opt-out cookie, refreshing, and verifying the page shows "No A/B Test" heading

Starting URL: http://the-internet.herokuapp.com/abtest

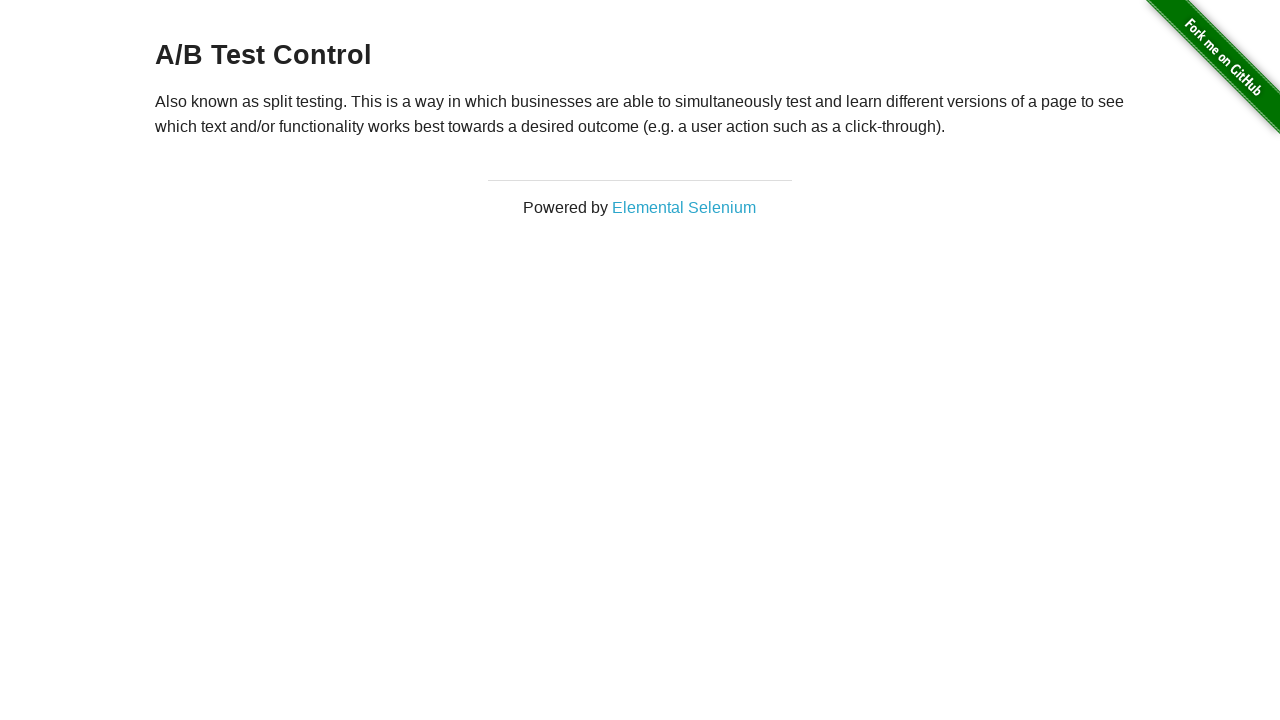

Navigated to A/B test page
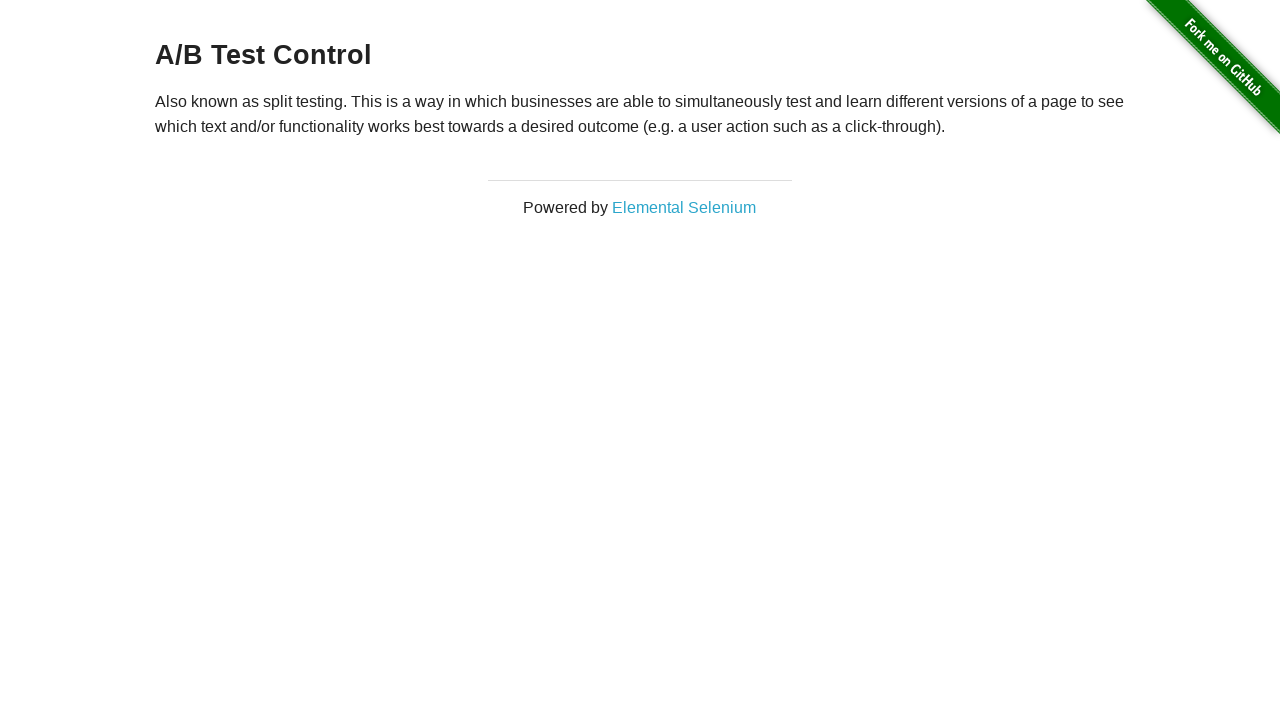

Located h3 heading element
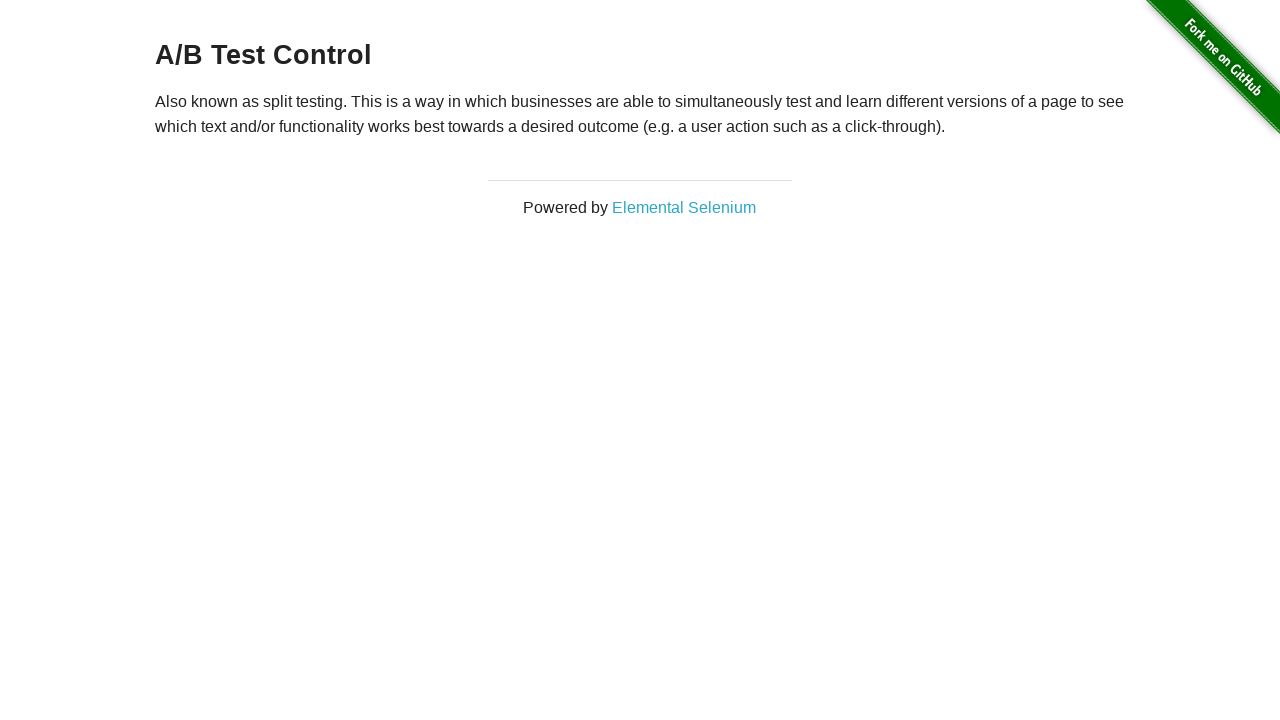

Retrieved heading text: 'A/B Test Control'
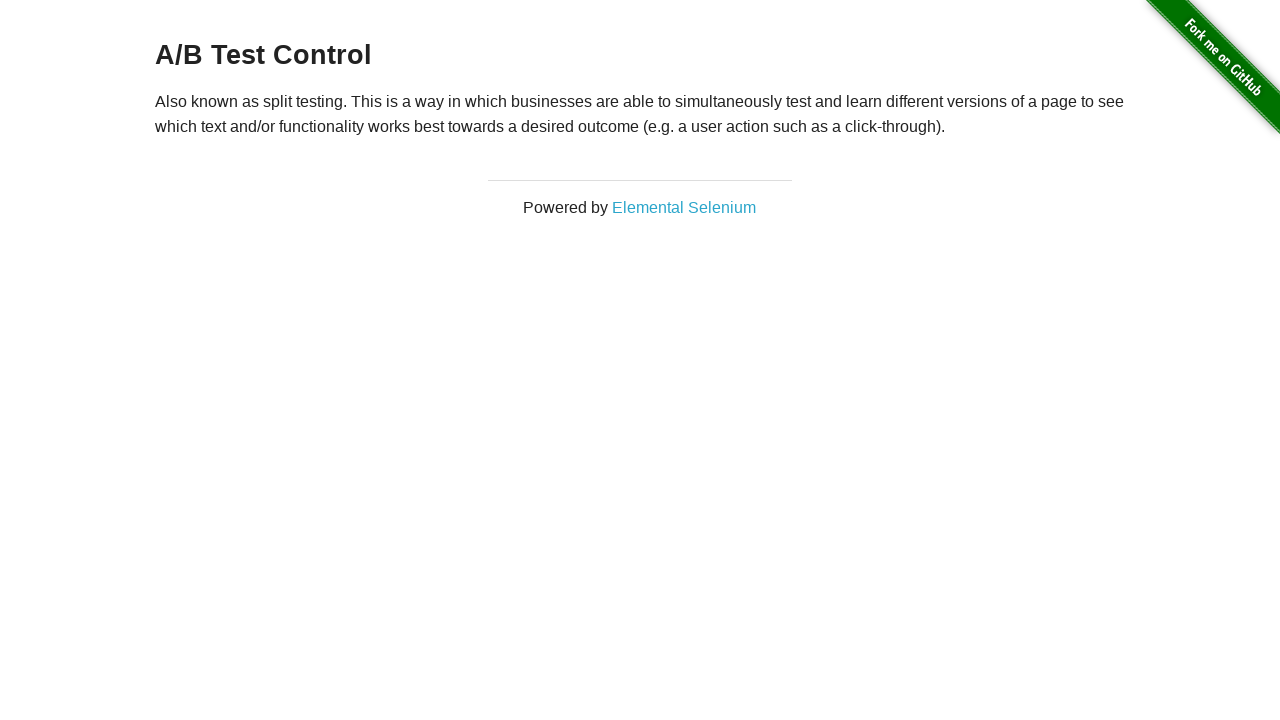

Added optimizelyOptOut cookie for A/B test opt-out
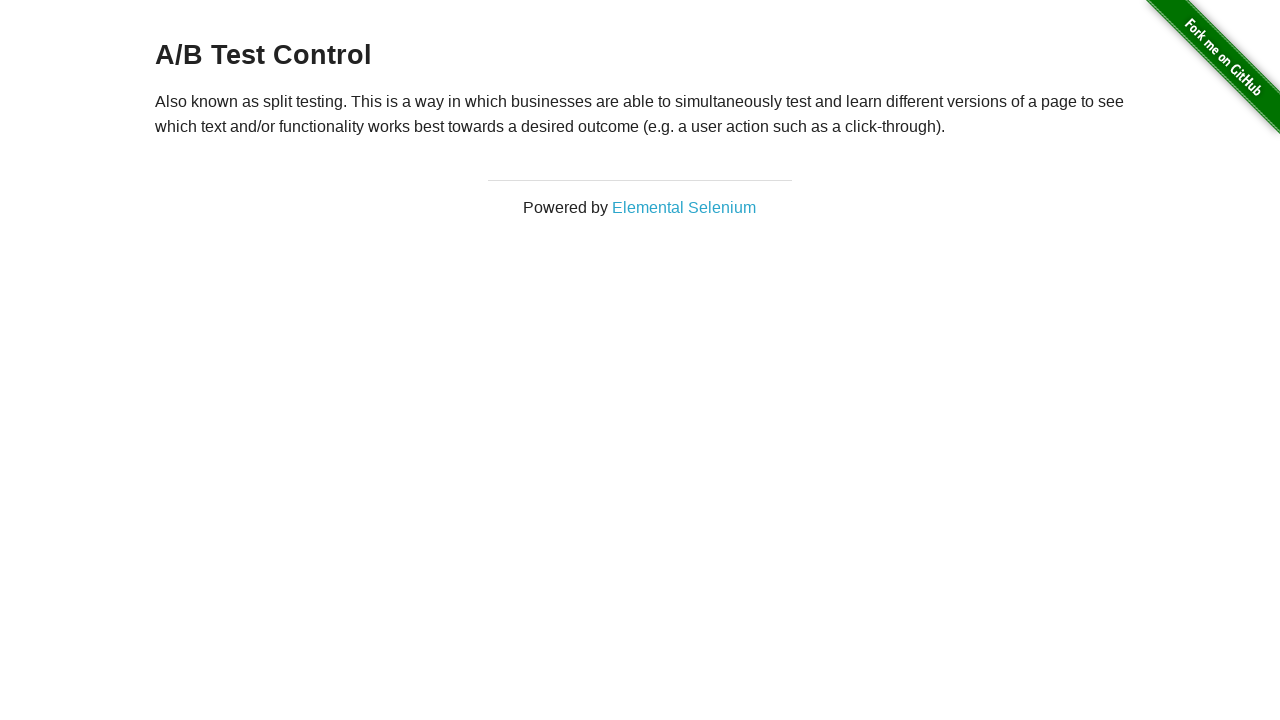

Reloaded page after adding opt-out cookie
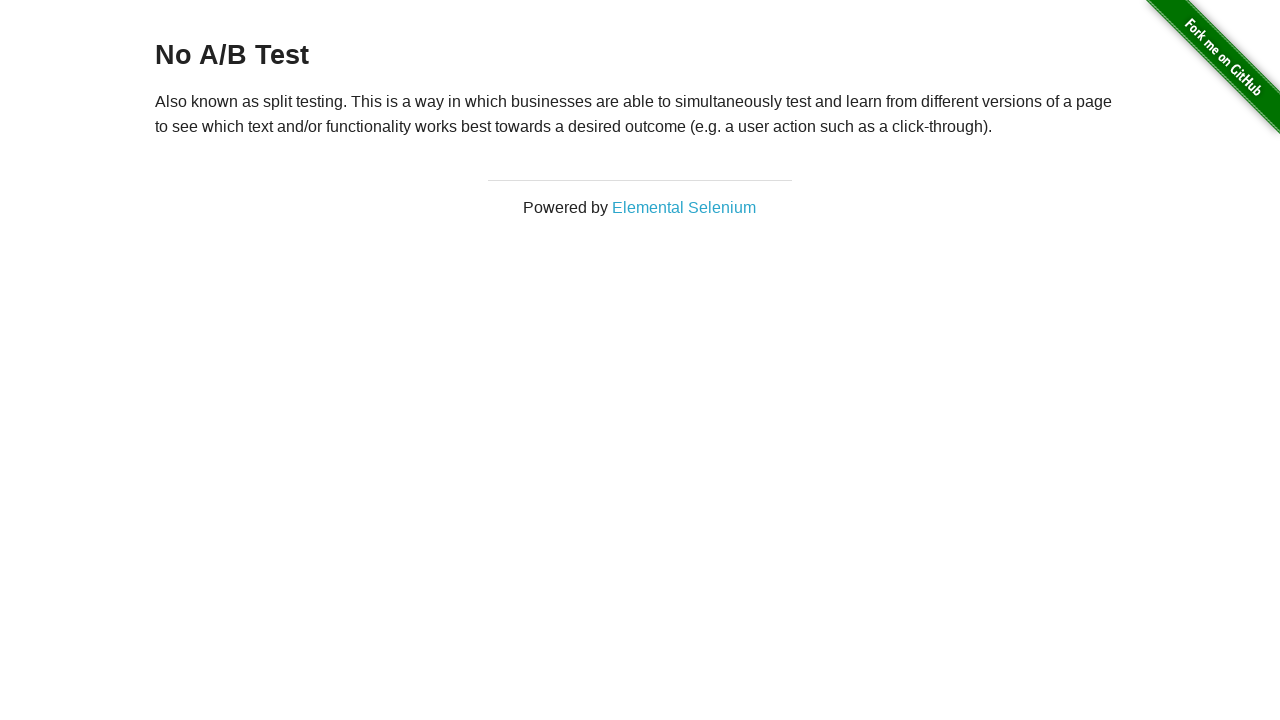

Waited for h3 heading to be visible
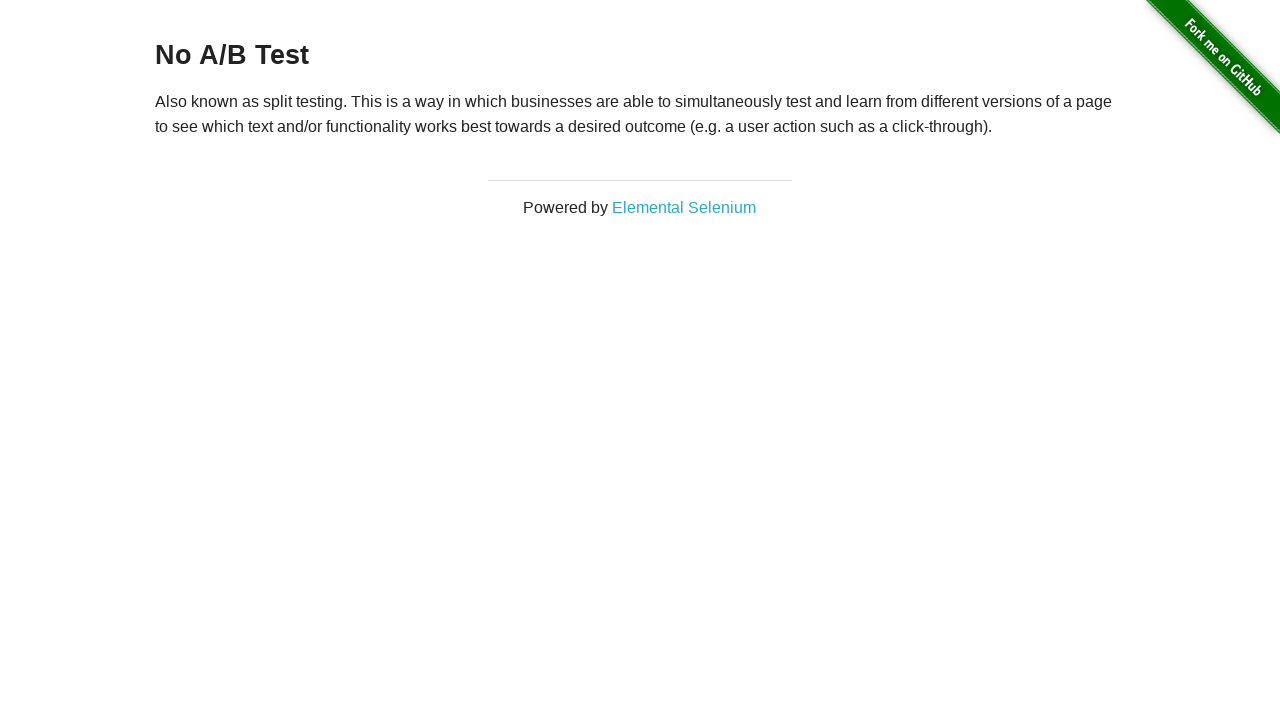

Verified heading displays 'No A/B Test' - opt-out successful
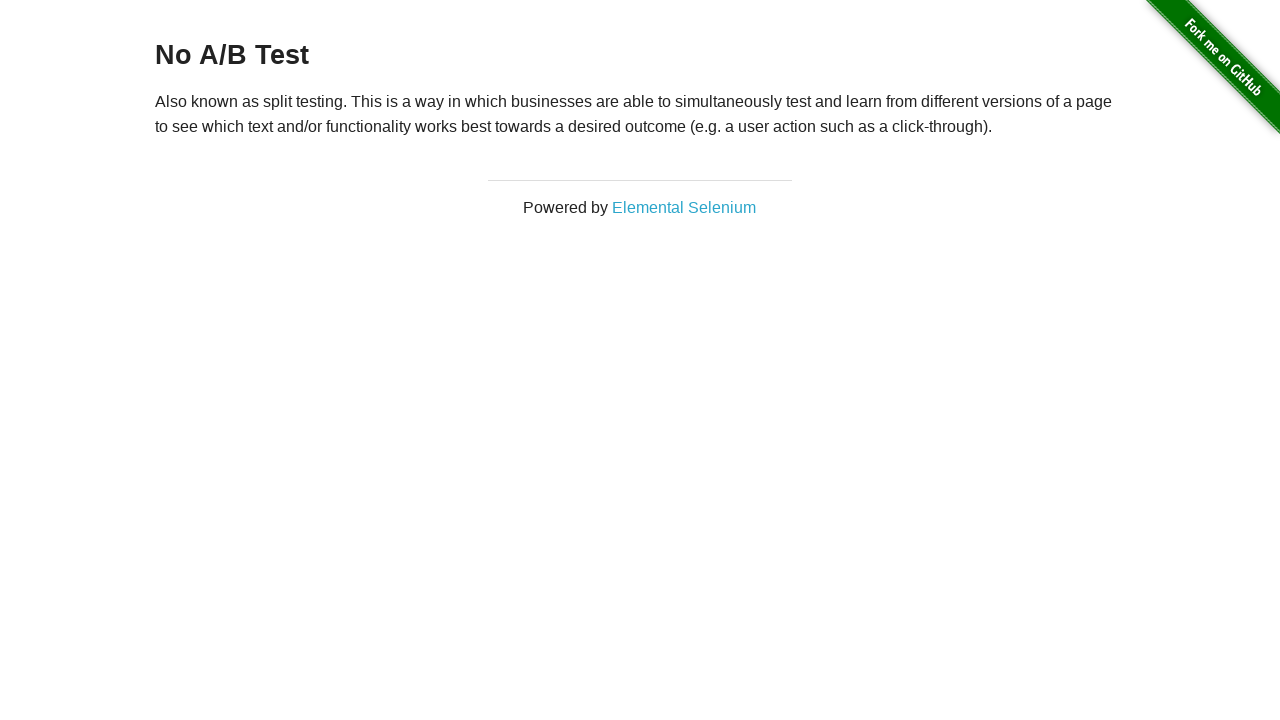

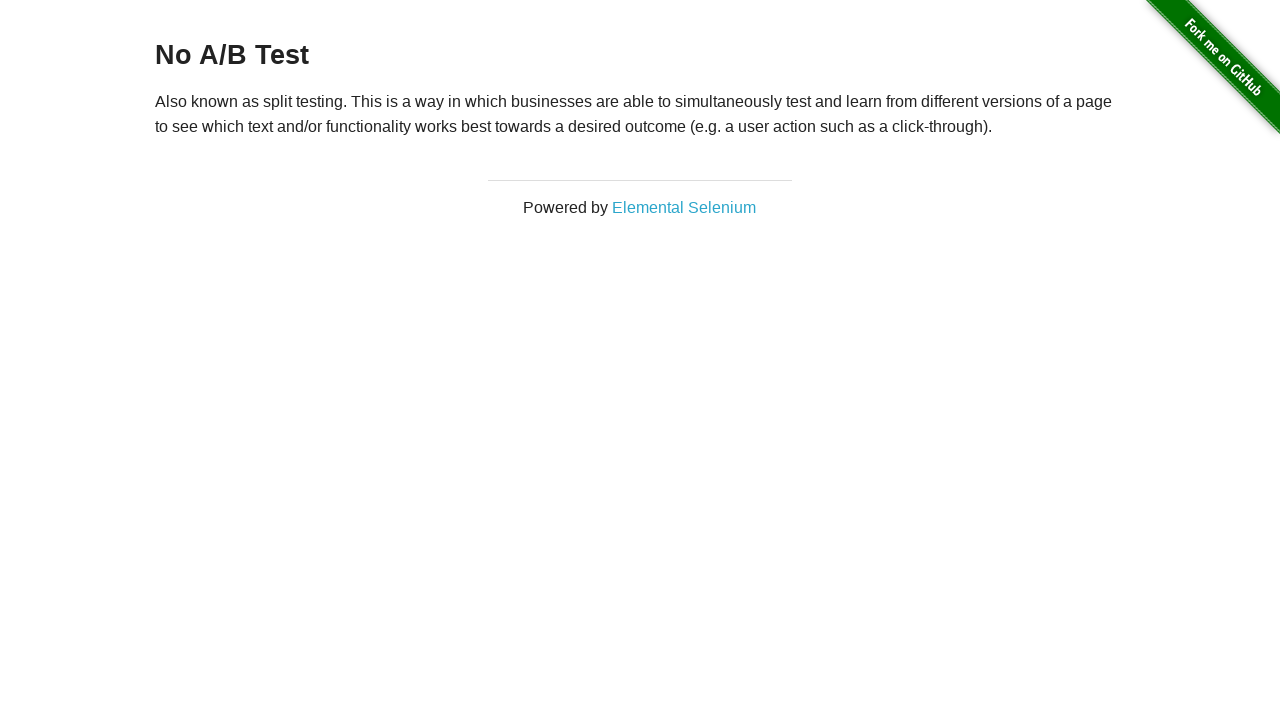